Tests drag and drop functionality by dragging an element onto a droppable target and verifying the drop was successful

Starting URL: https://jqueryui.com/

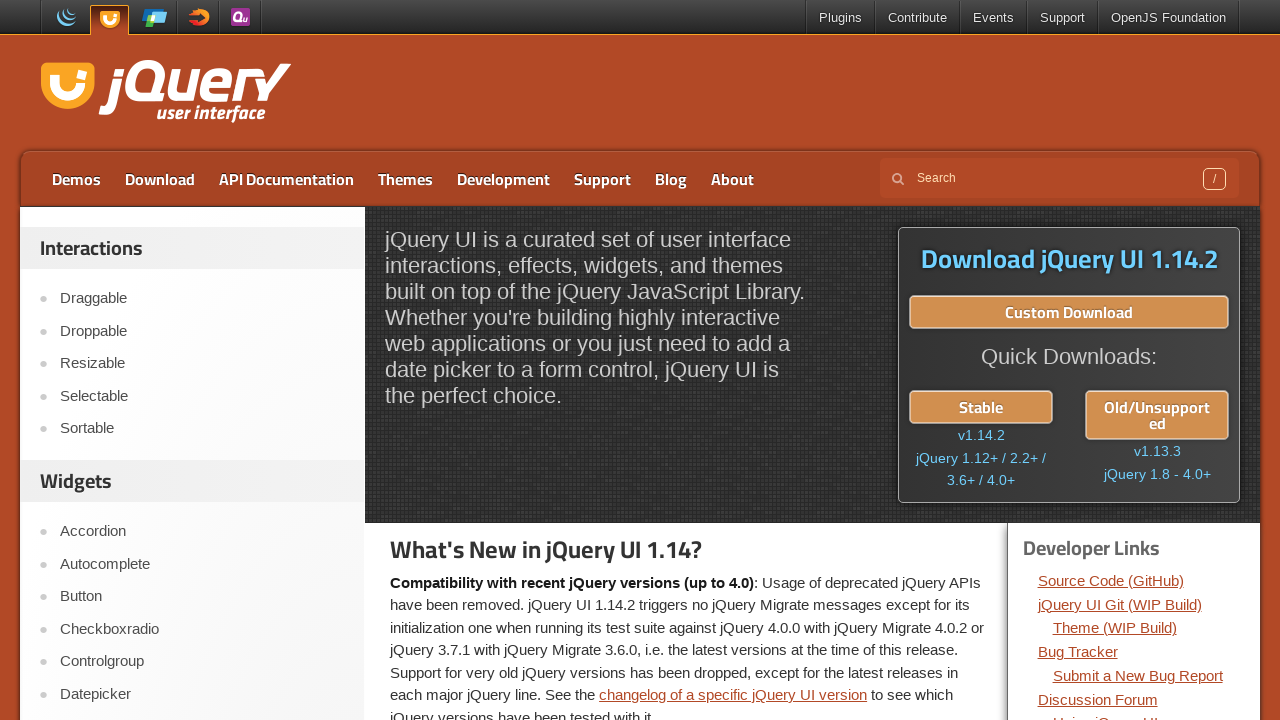

Clicked on Droppable demo link at (202, 331) on text=Droppable
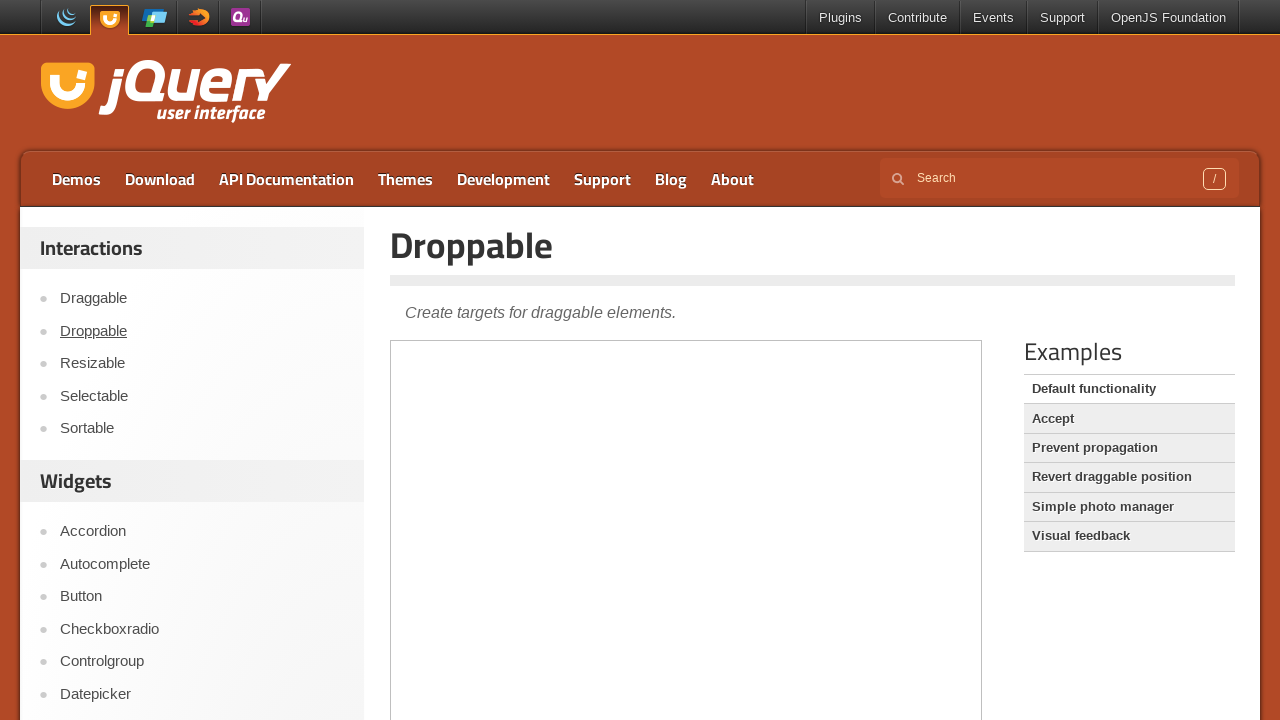

Located and switched to demo iframe
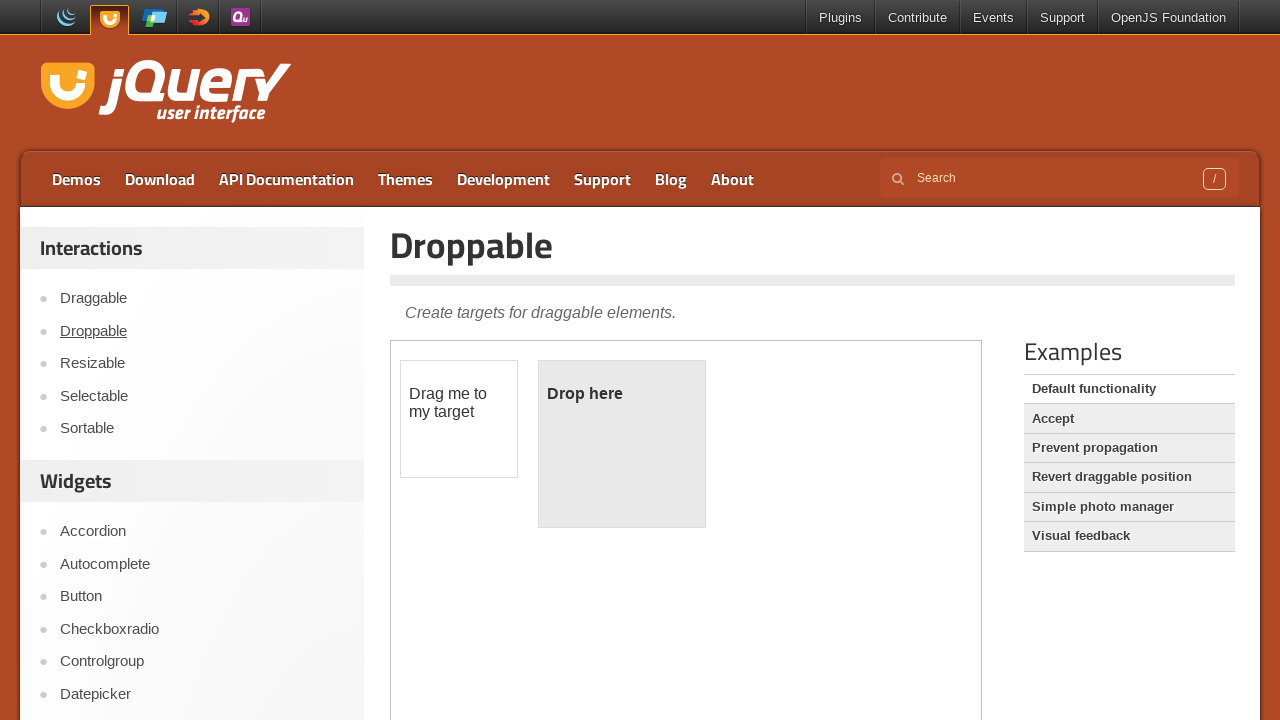

Draggable element loaded in iframe
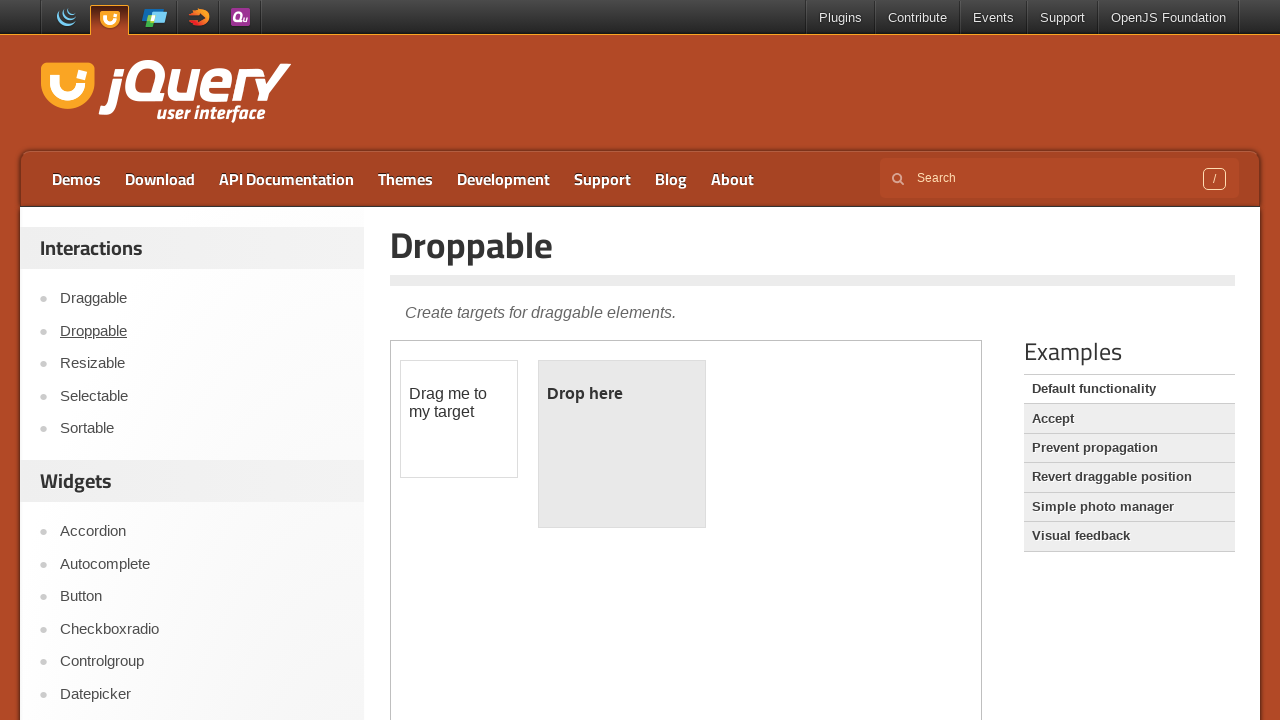

Dragged draggable element onto droppable target at (622, 444)
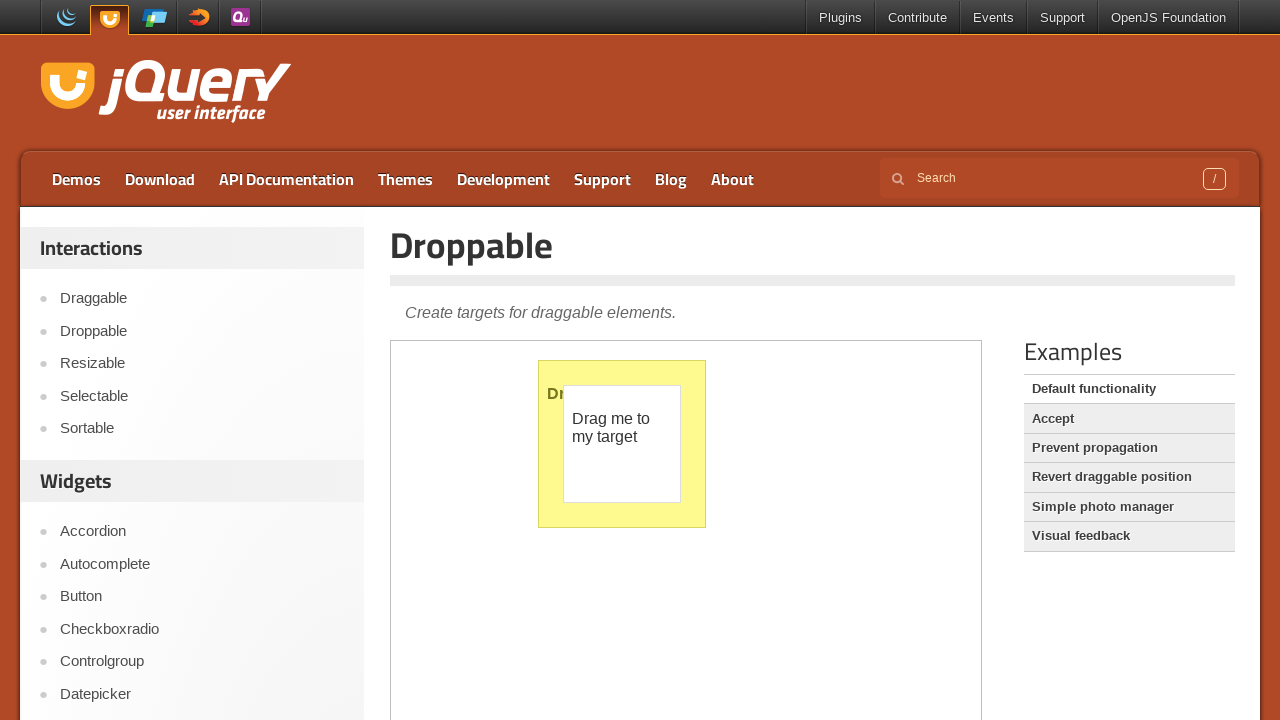

Drop completed successfully - 'Dropped!' text confirmed in target
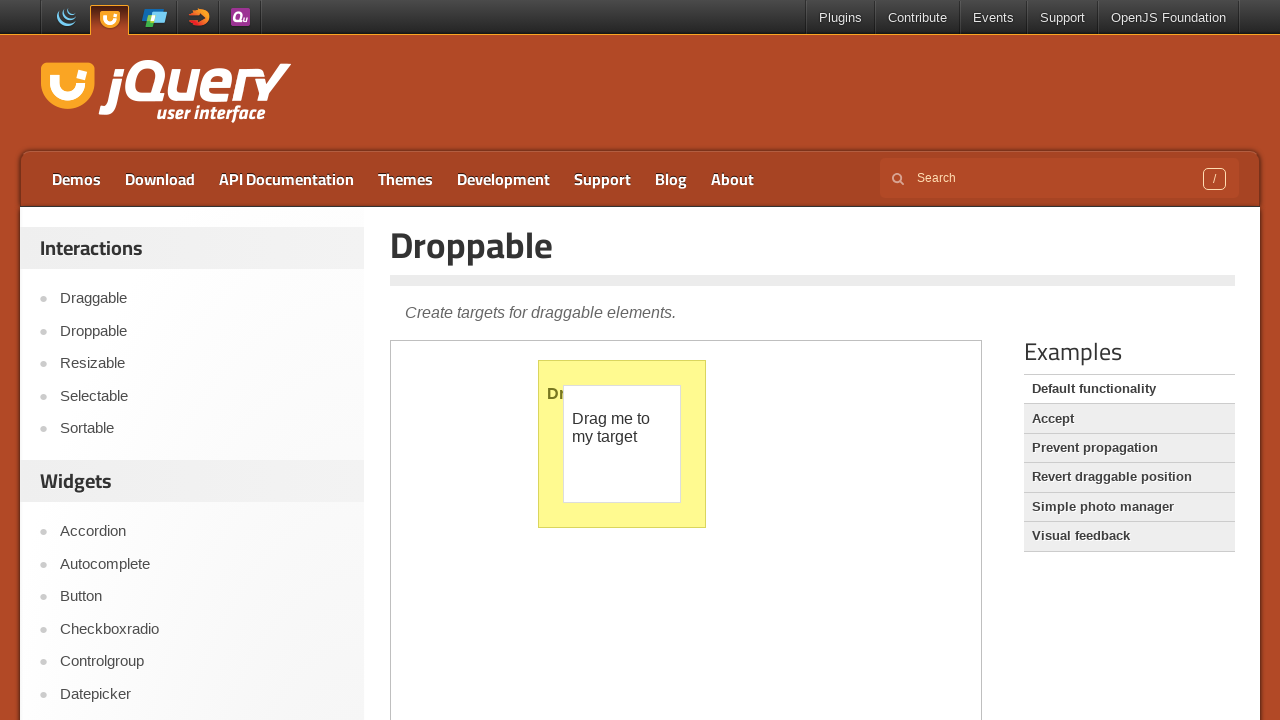

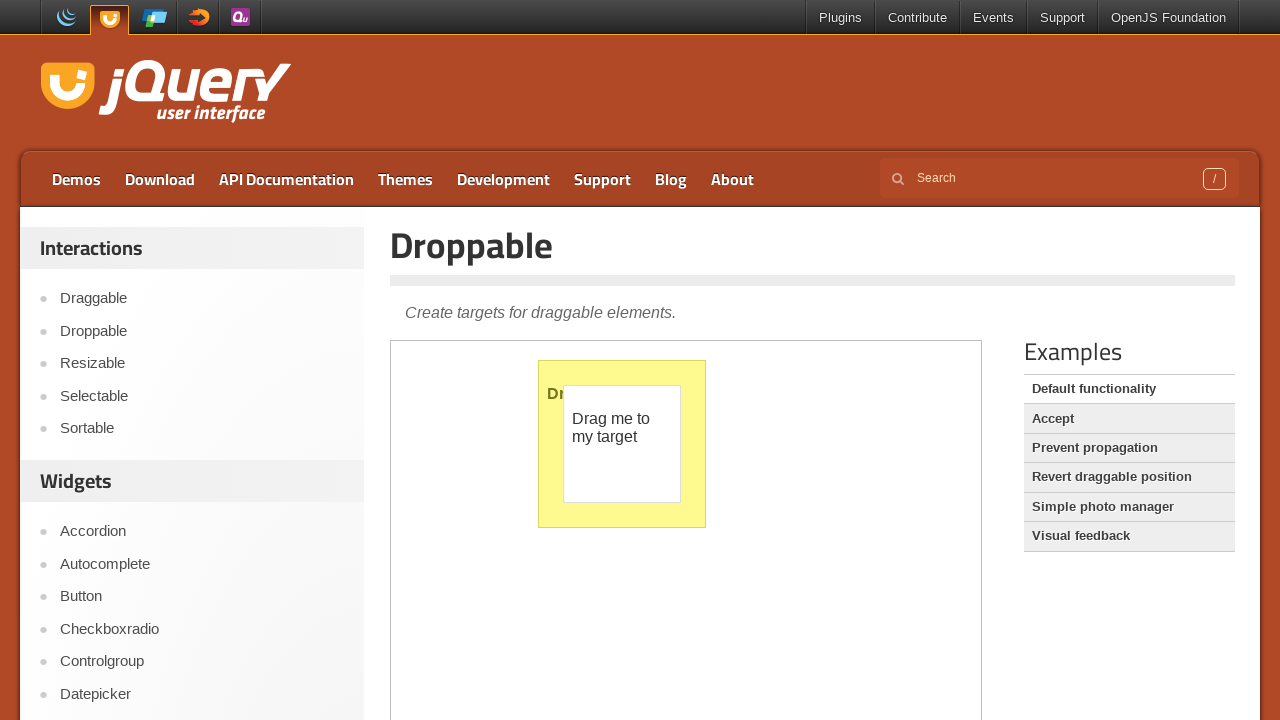